Tests browser window functionality by clicking a button that opens a new window, then navigates to a sample page on the DemoQA website.

Starting URL: https://demoqa.com/browser-windows

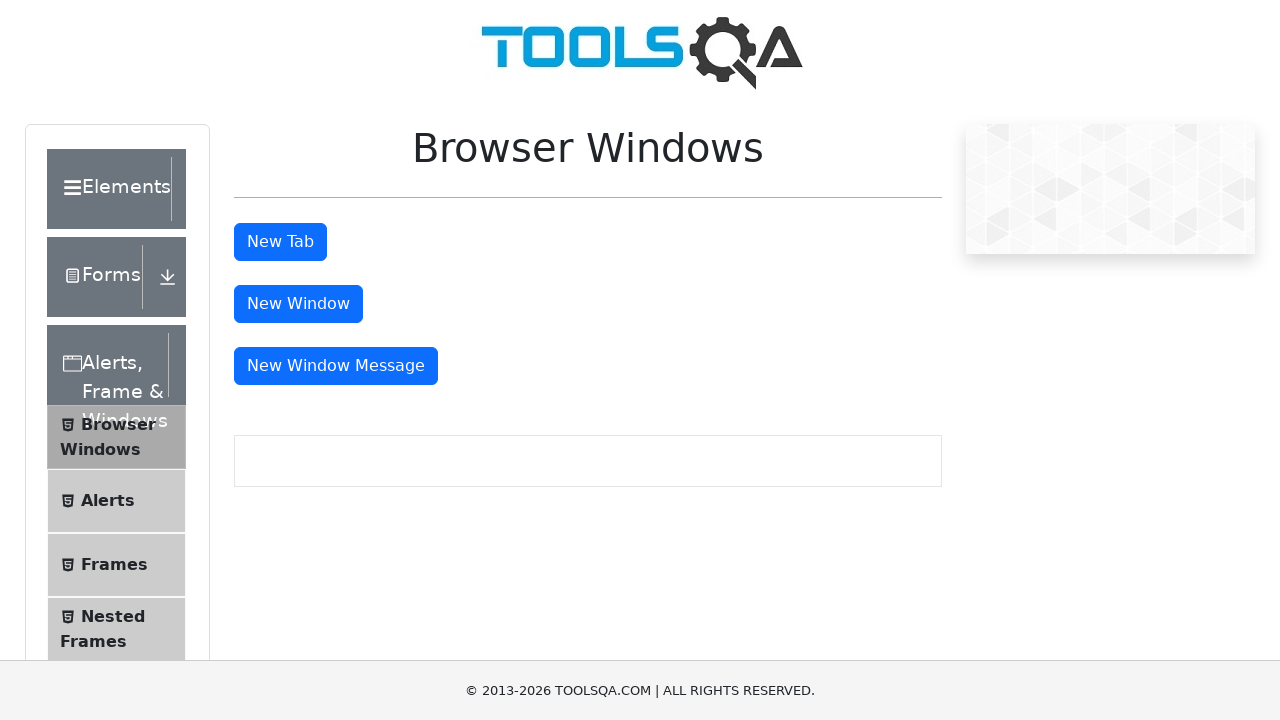

Clicked the 'New Window' button to open a new window at (298, 304) on #windowButton
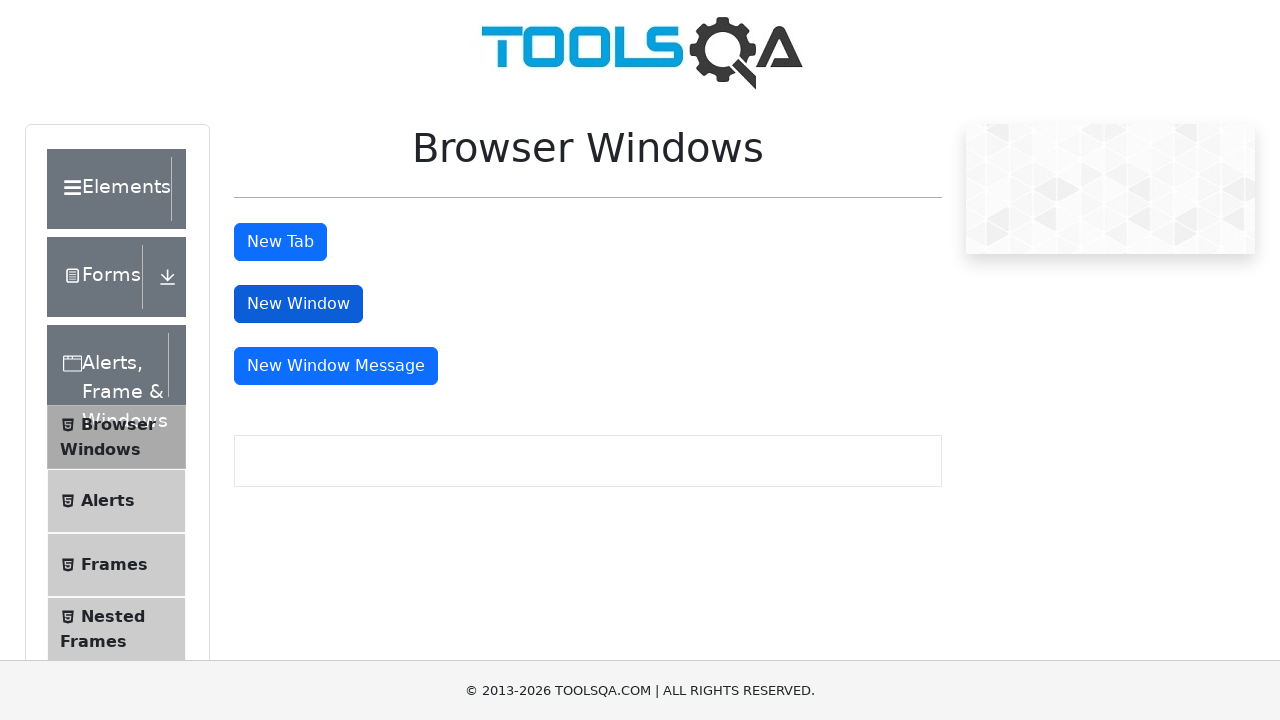

Navigated to the sample page on DemoQA website
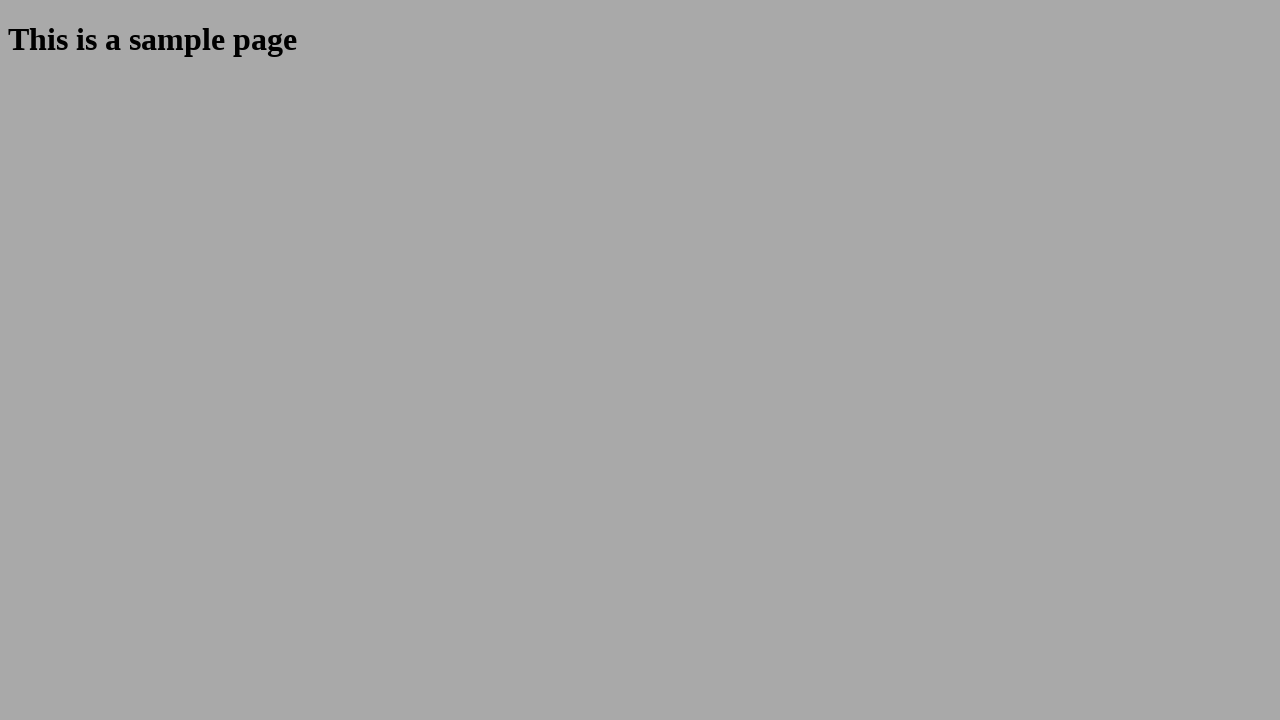

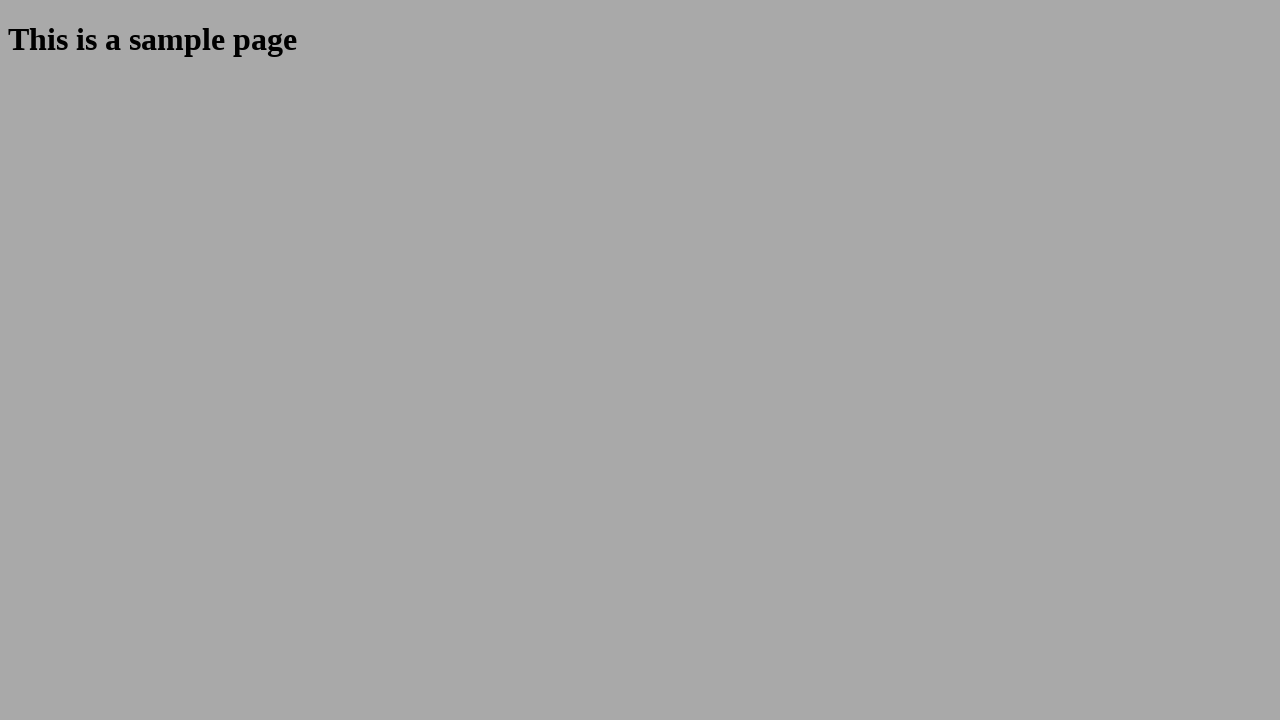